Fills out a practice form on DemoQA with various fields including name, email, gender, phone number, subject, and address, then submits the form

Starting URL: https://demoqa.com/automation-practice-form

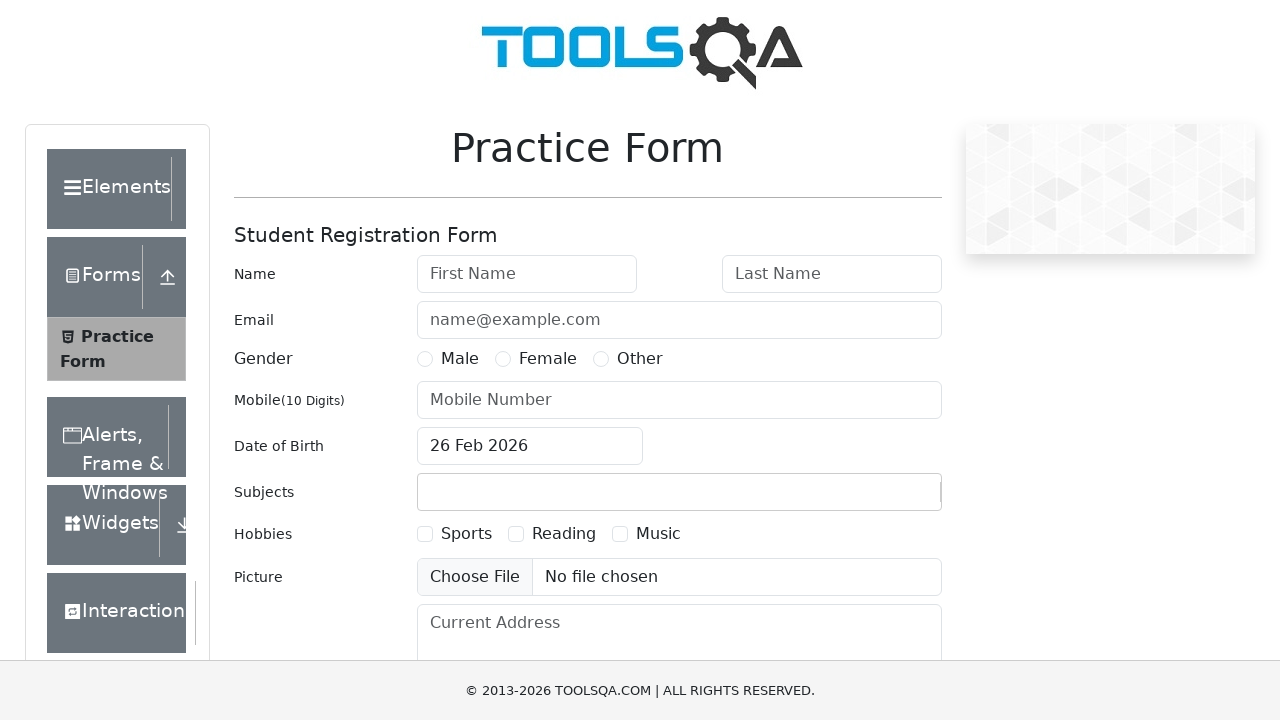

Filled first name field with 'John' on #firstName
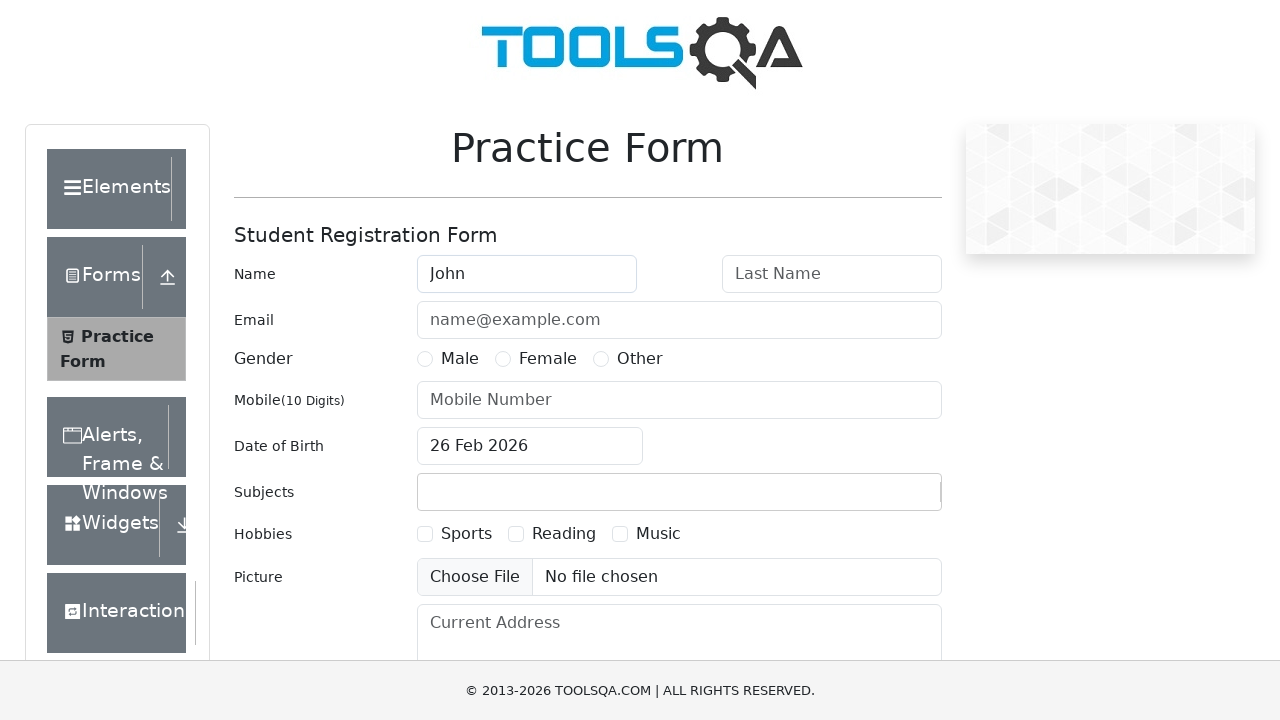

Filled last name field with 'Smith' on #lastName
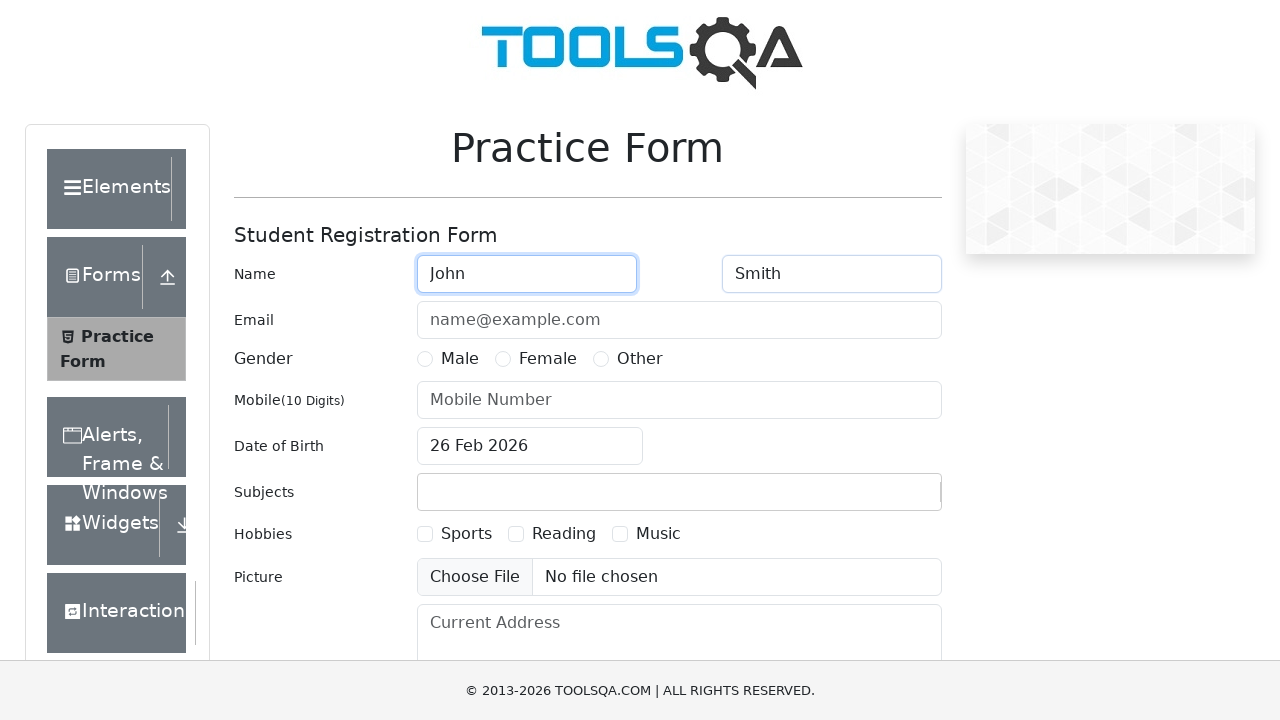

Filled email field with 'johnsmith@example.com' on #userEmail
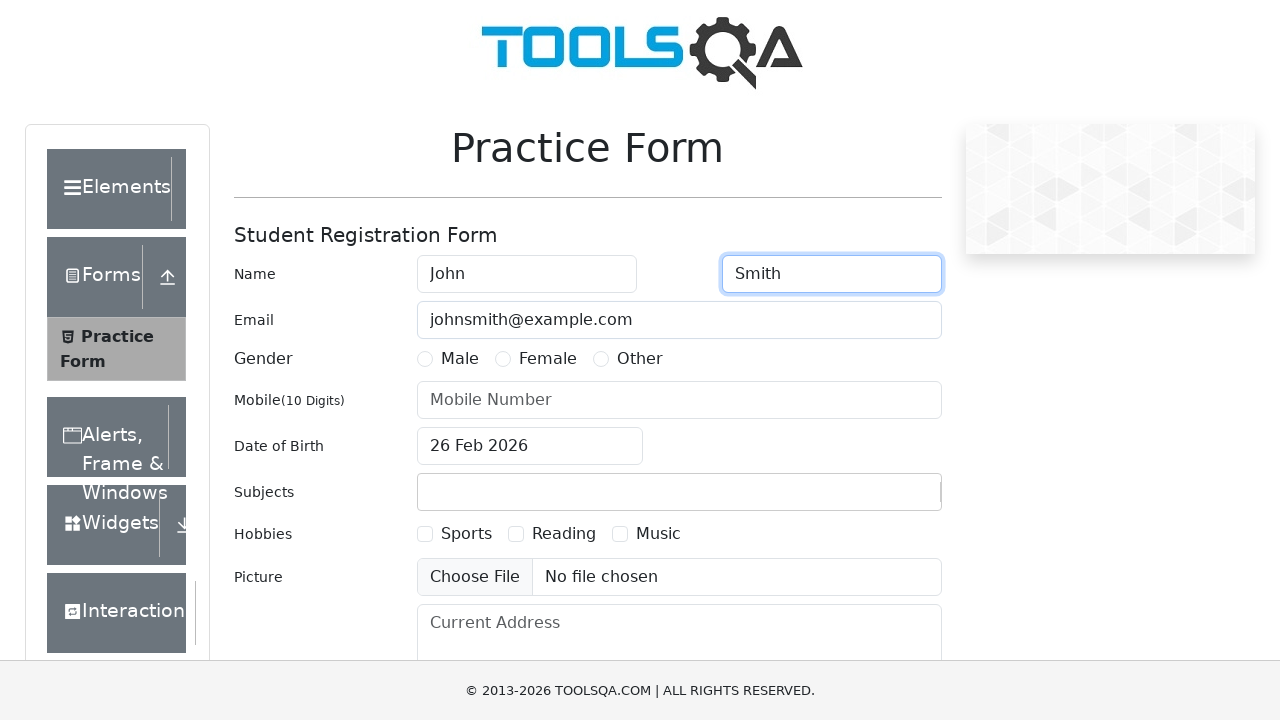

Selected 'Male' gender option at (460, 359) on label:has-text('Male')
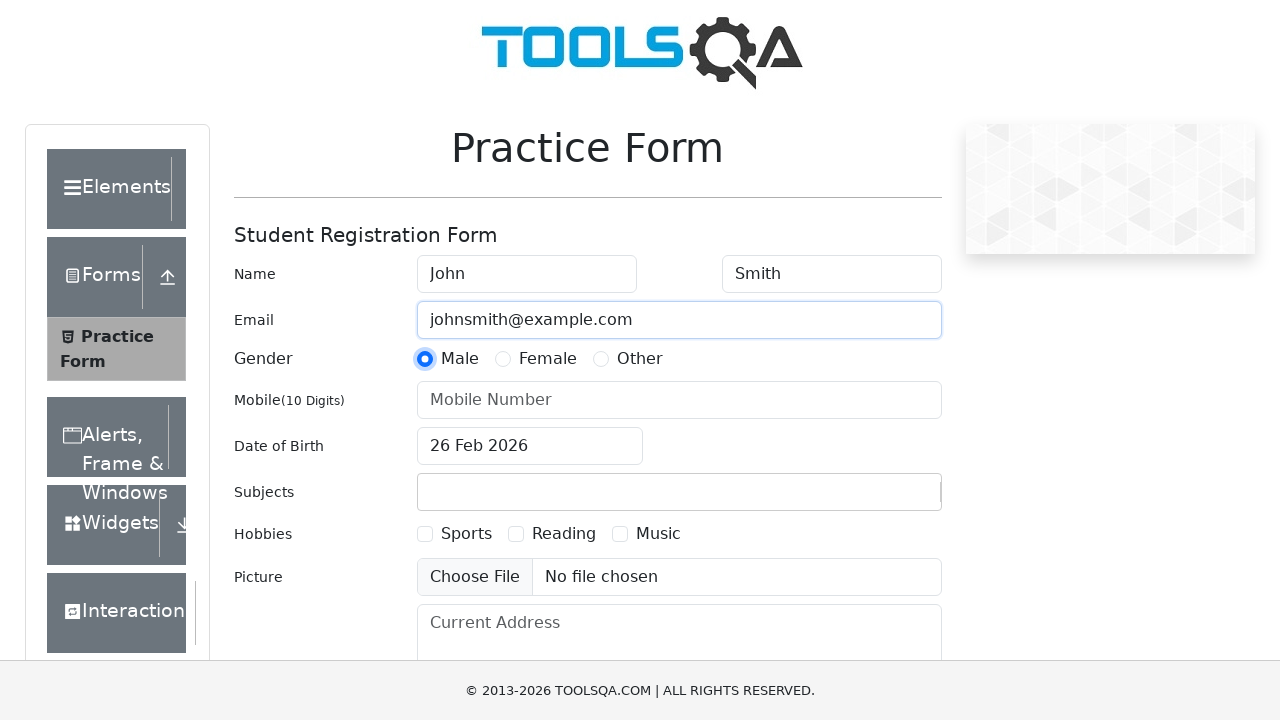

Filled phone number field with '5551234567' on #userNumber
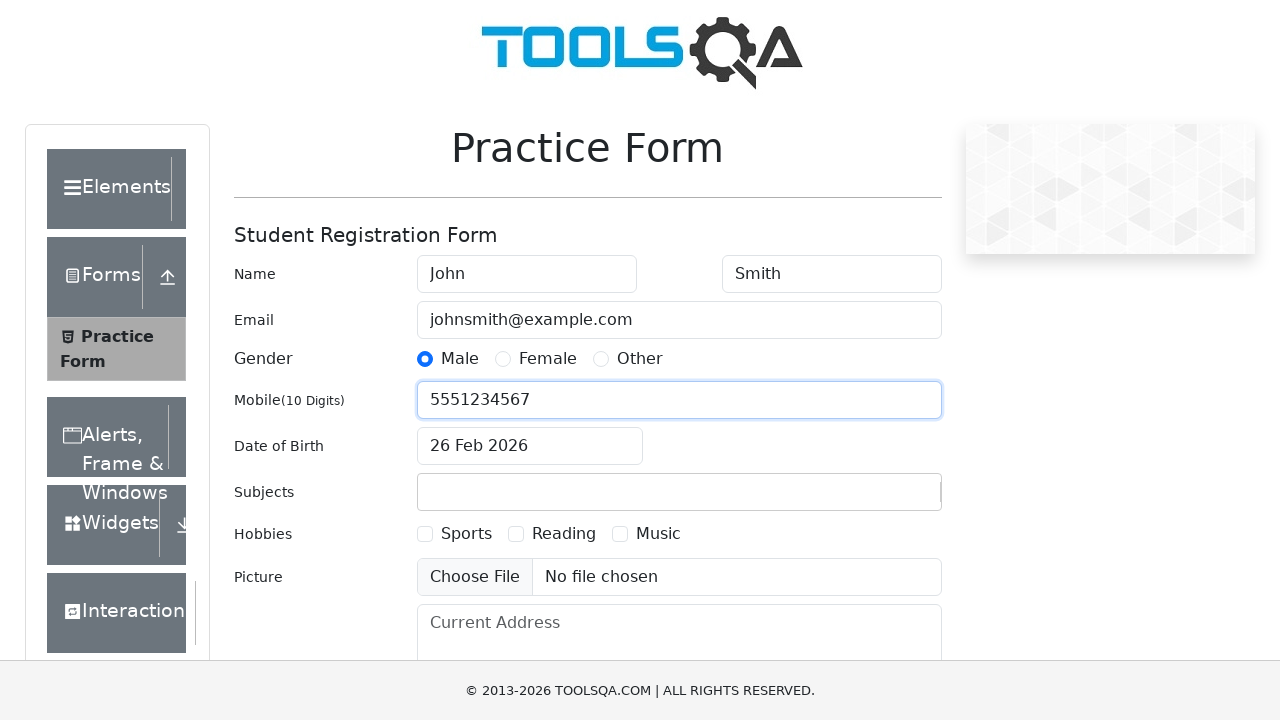

Filled subject field with 'Computer Science' on #subjectsInput
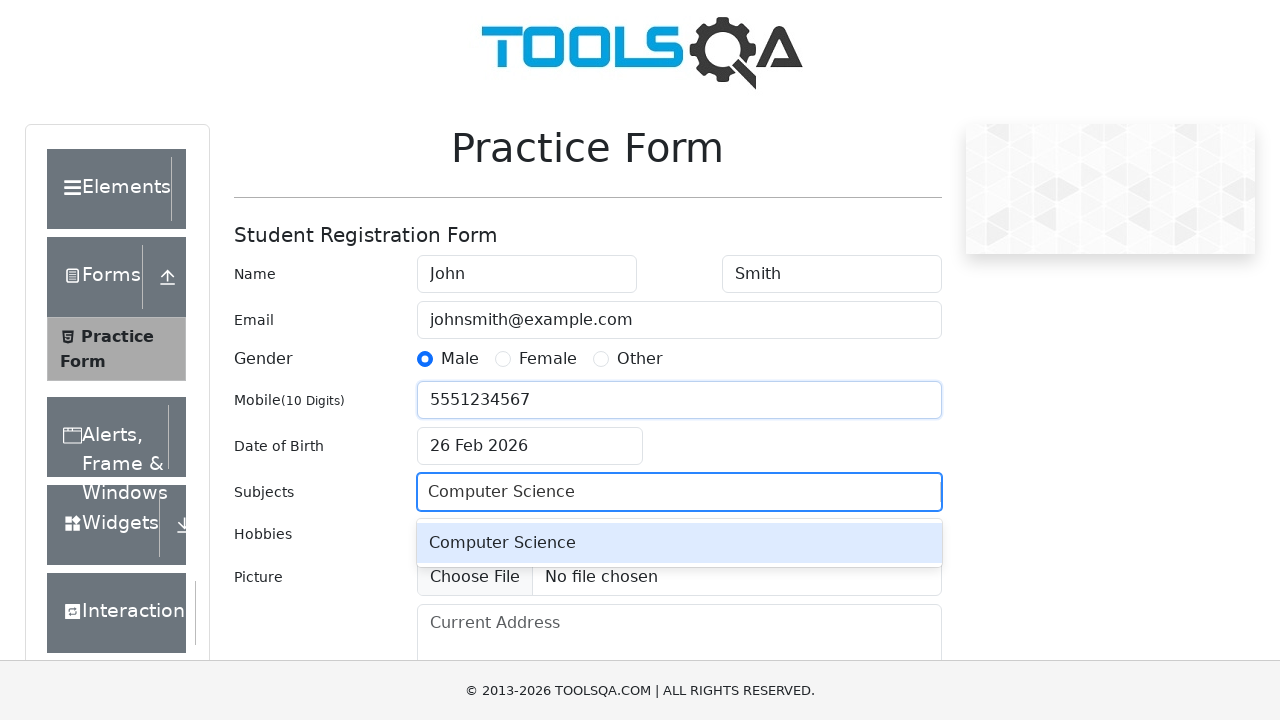

Filled current address field with '123 Main Street, New York, NY 10001' on #currentAddress
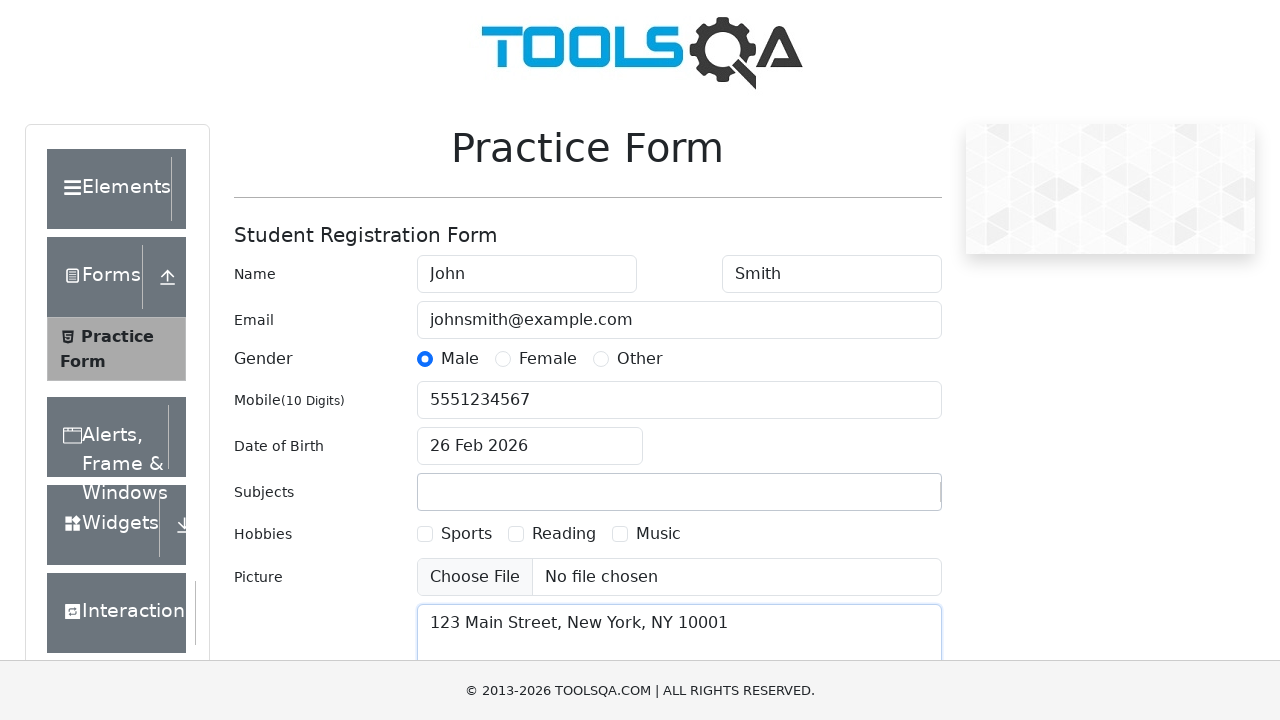

Clicked submit button to submit the form at (885, 499) on #submit
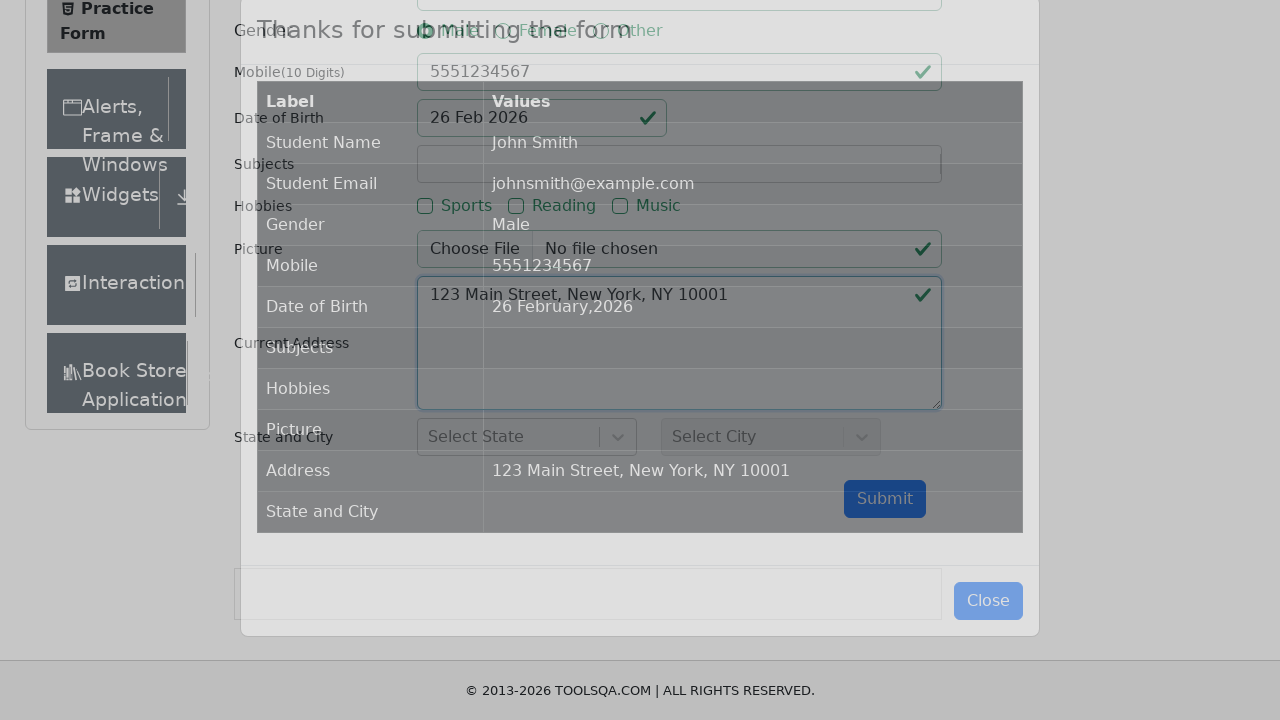

Waited for form submission to complete
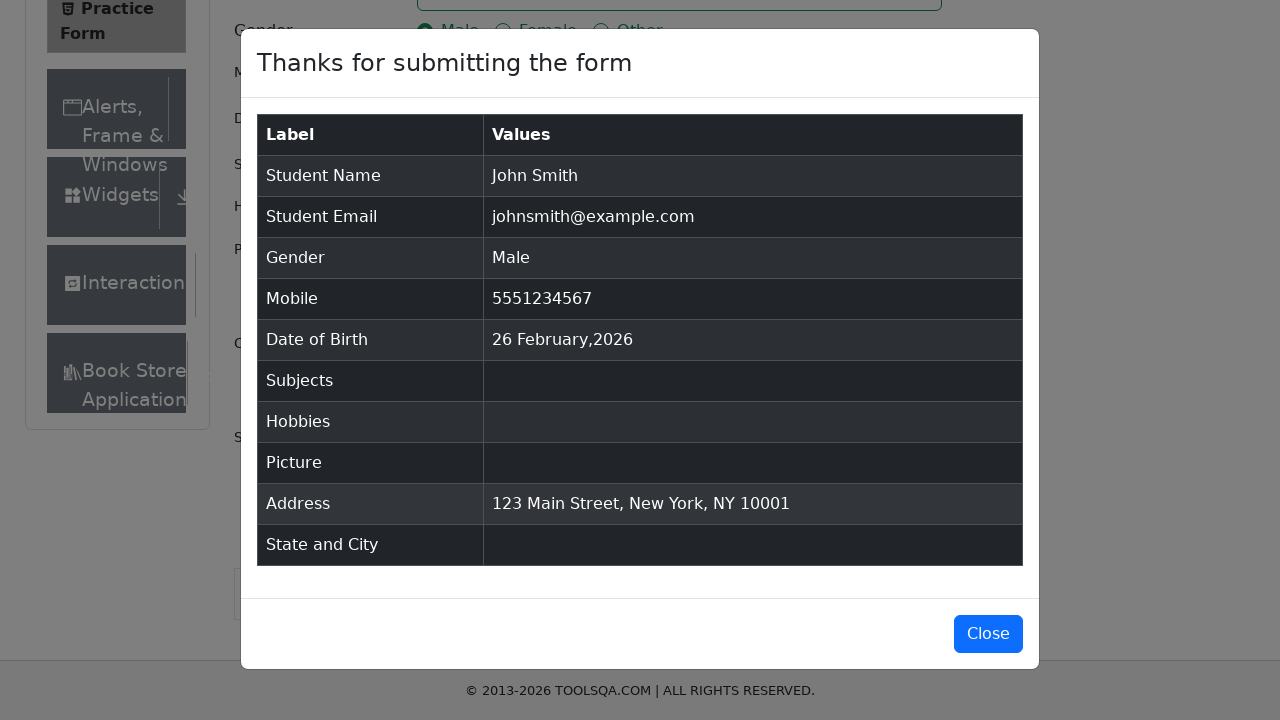

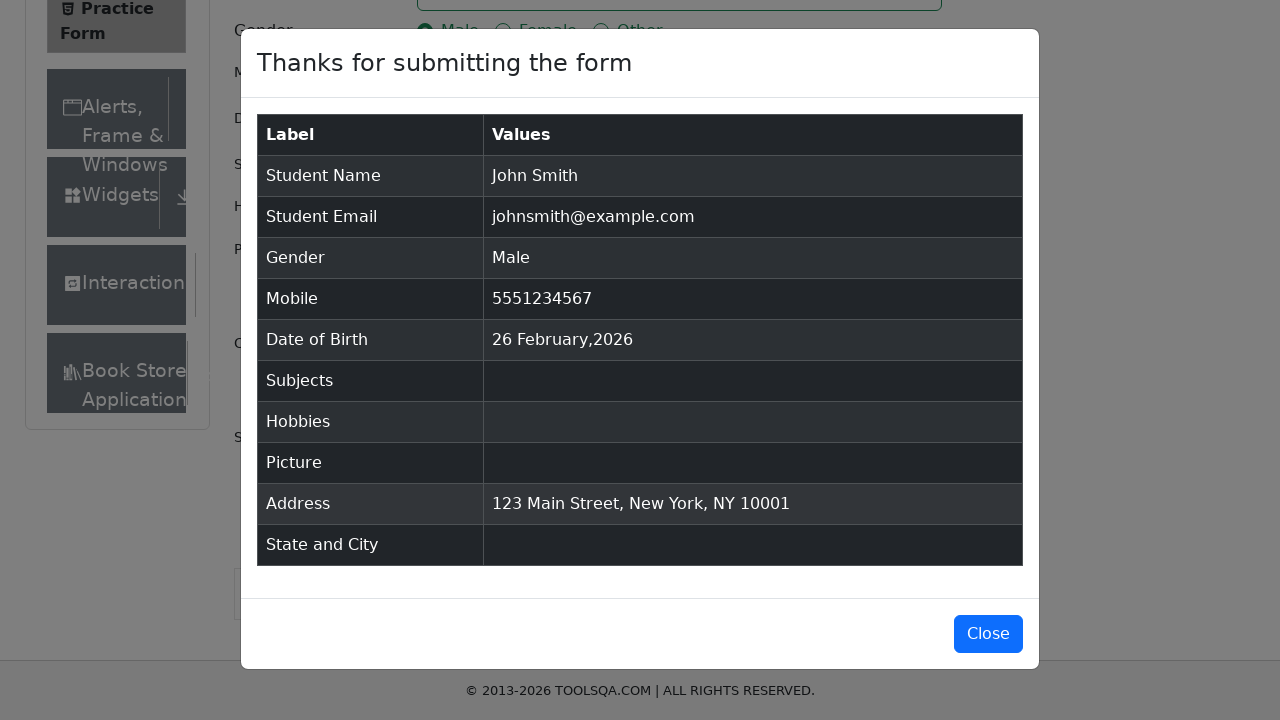